Tests file download functionality by navigating to a file download page and clicking on a download link to download a document file.

Starting URL: https://testcenter.techproeducation.com/index.php?page=file-download

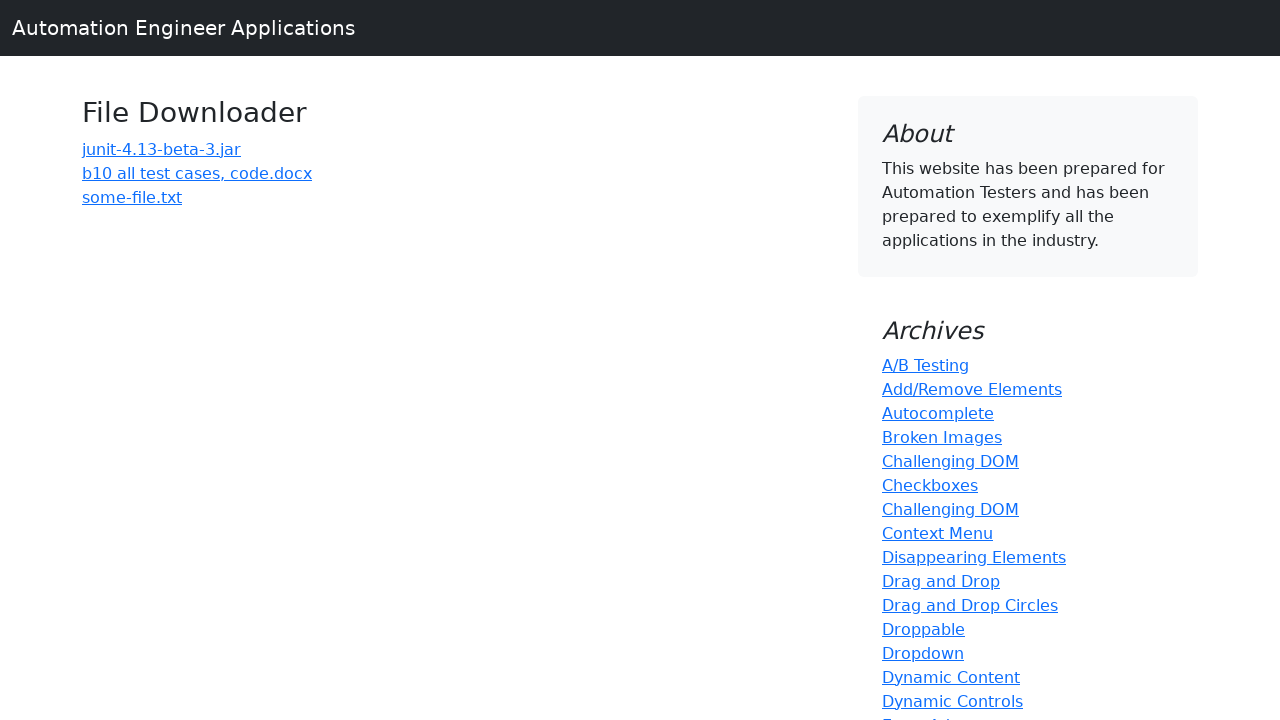

Waited for page to load (domcontentloaded state)
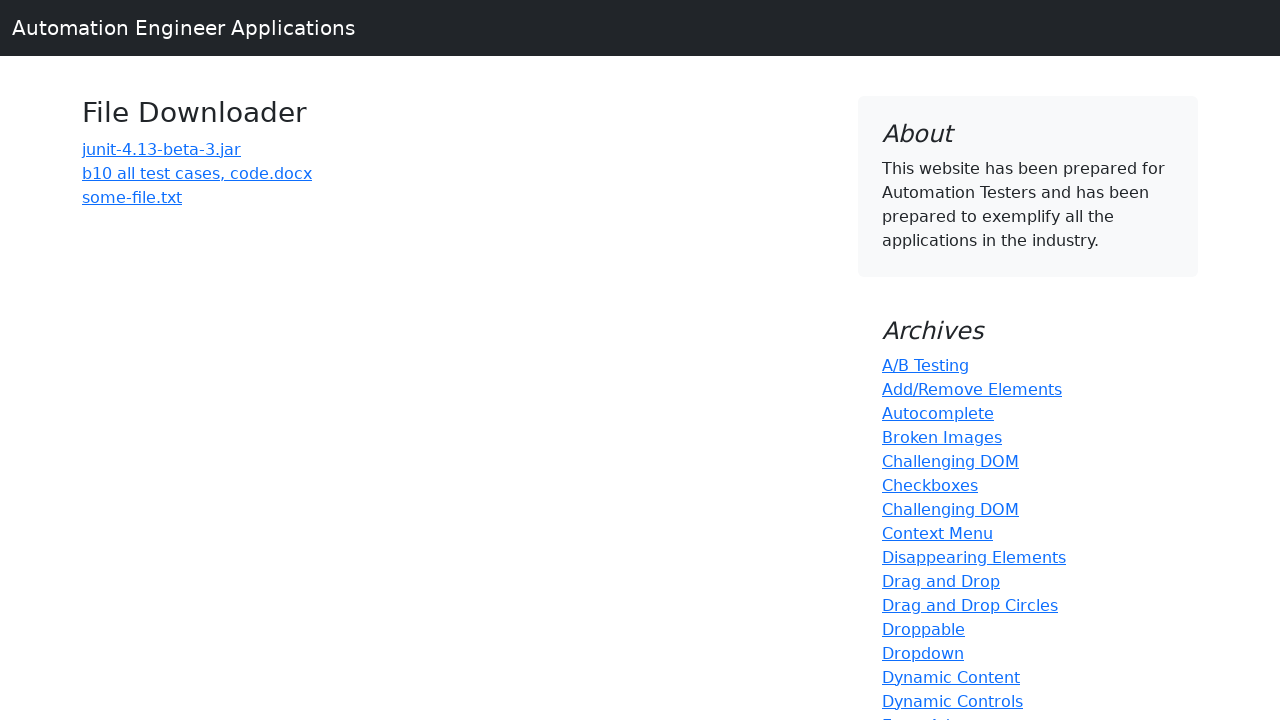

Clicked on the download link (third anchor element) at (197, 173) on xpath=(//a)[3]
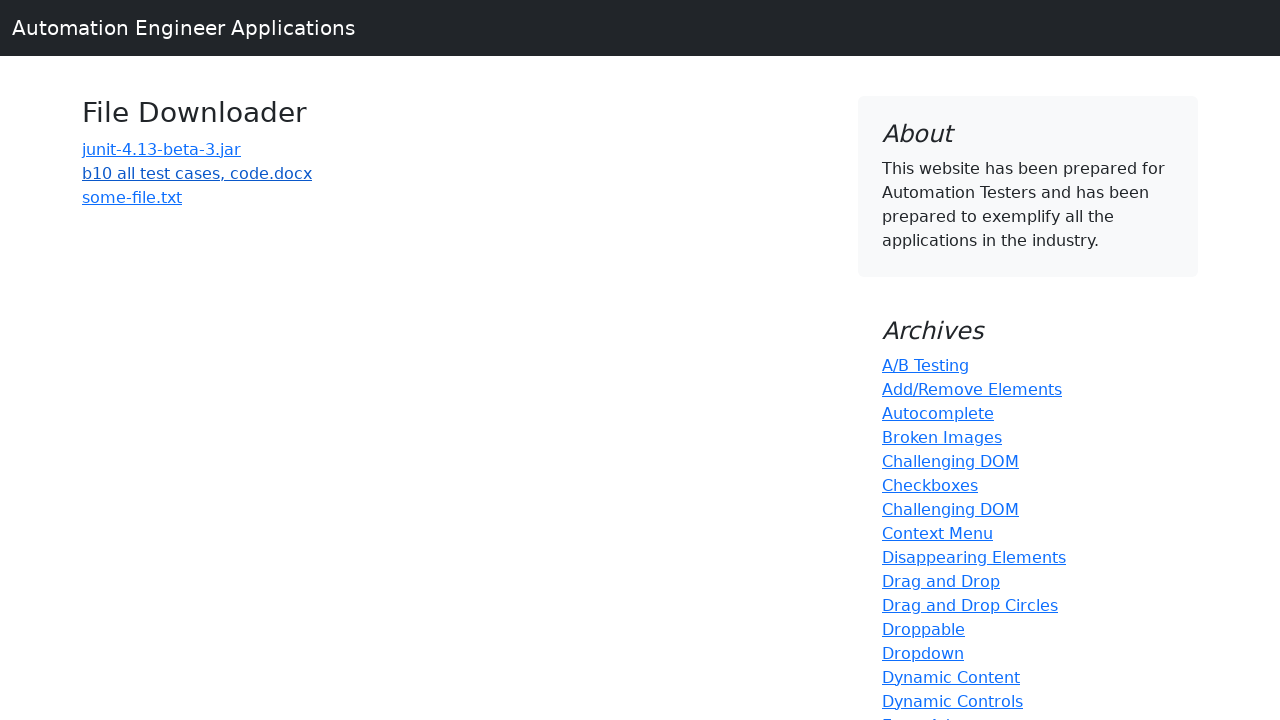

File download completed
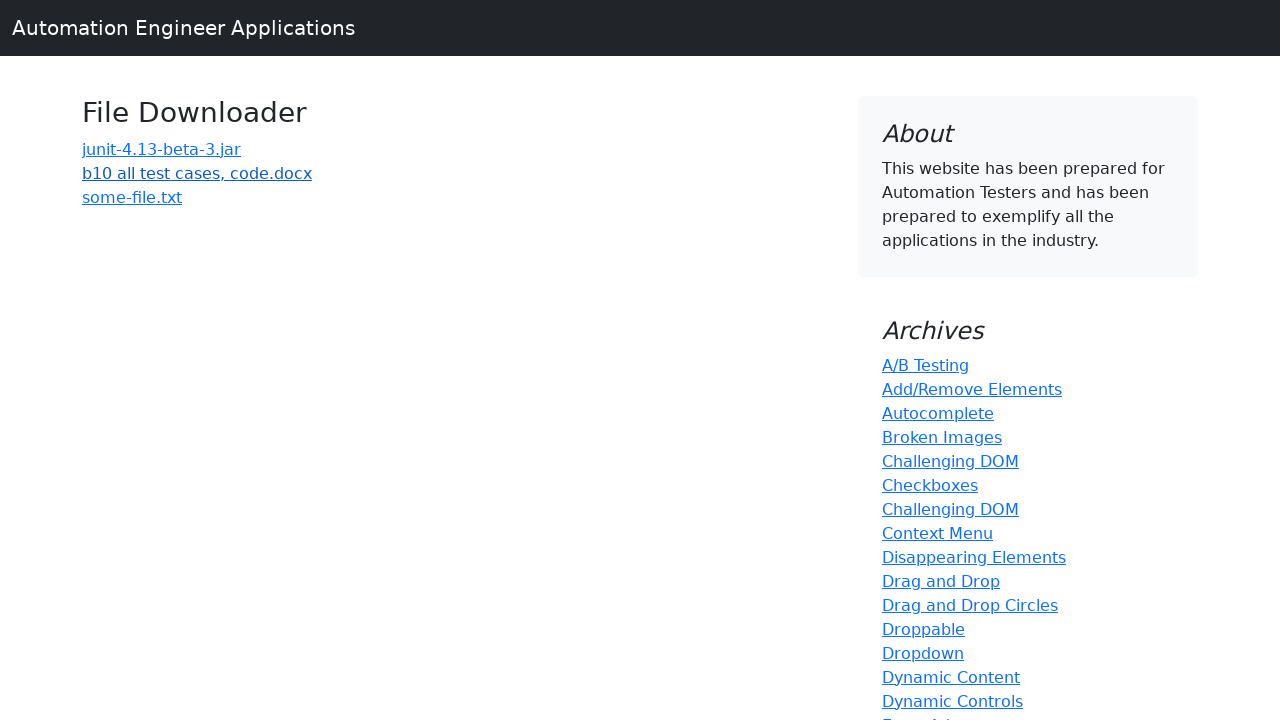

Verified downloaded file contains 'b10 all test cases' in filename
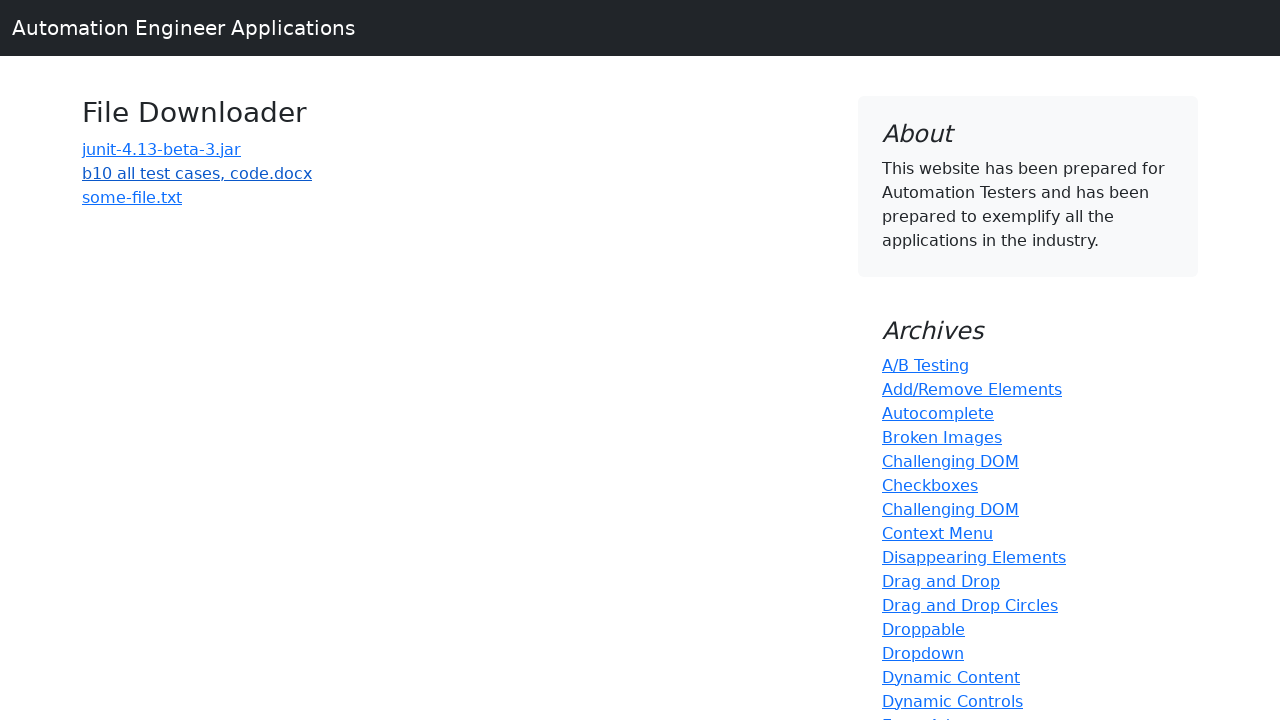

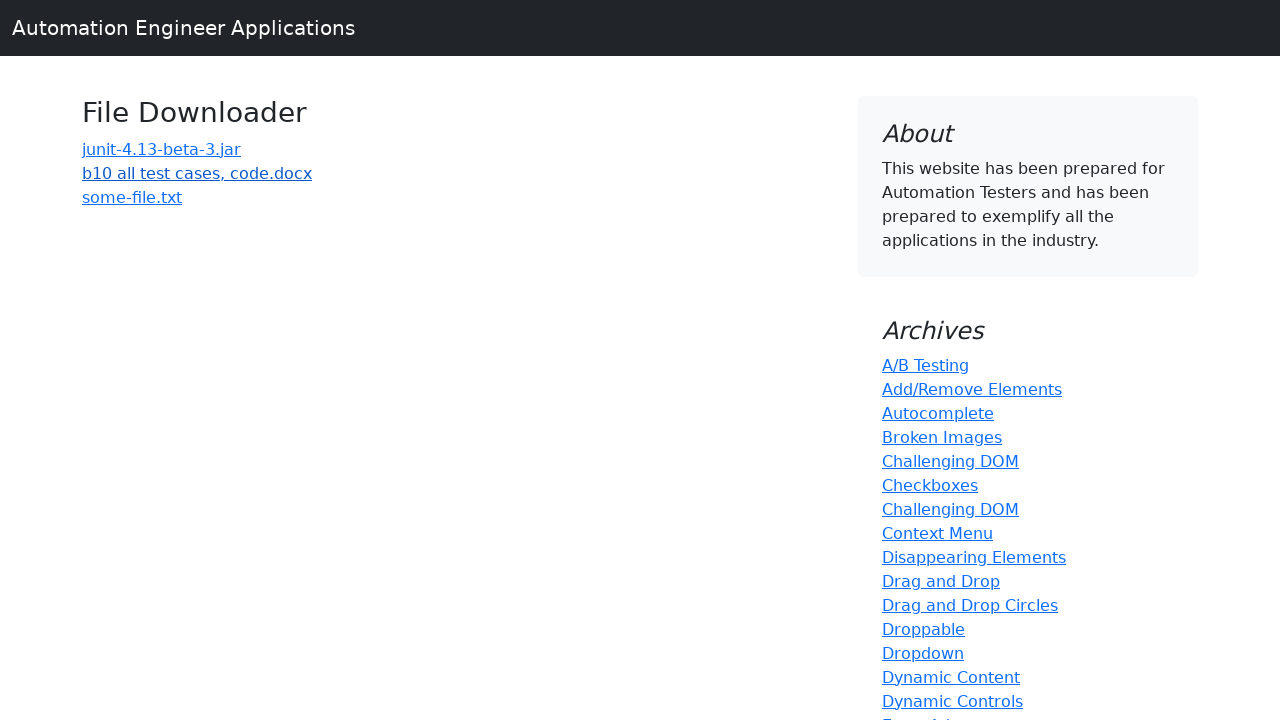